Tests navigation bar links by clicking on category links (Men's Outerwear, Ladies Outerwear, Men's T-Shirts, Ladies T-Shirts) and verifying the page title contains the category name

Starting URL: https://shop.polymer-project.org/

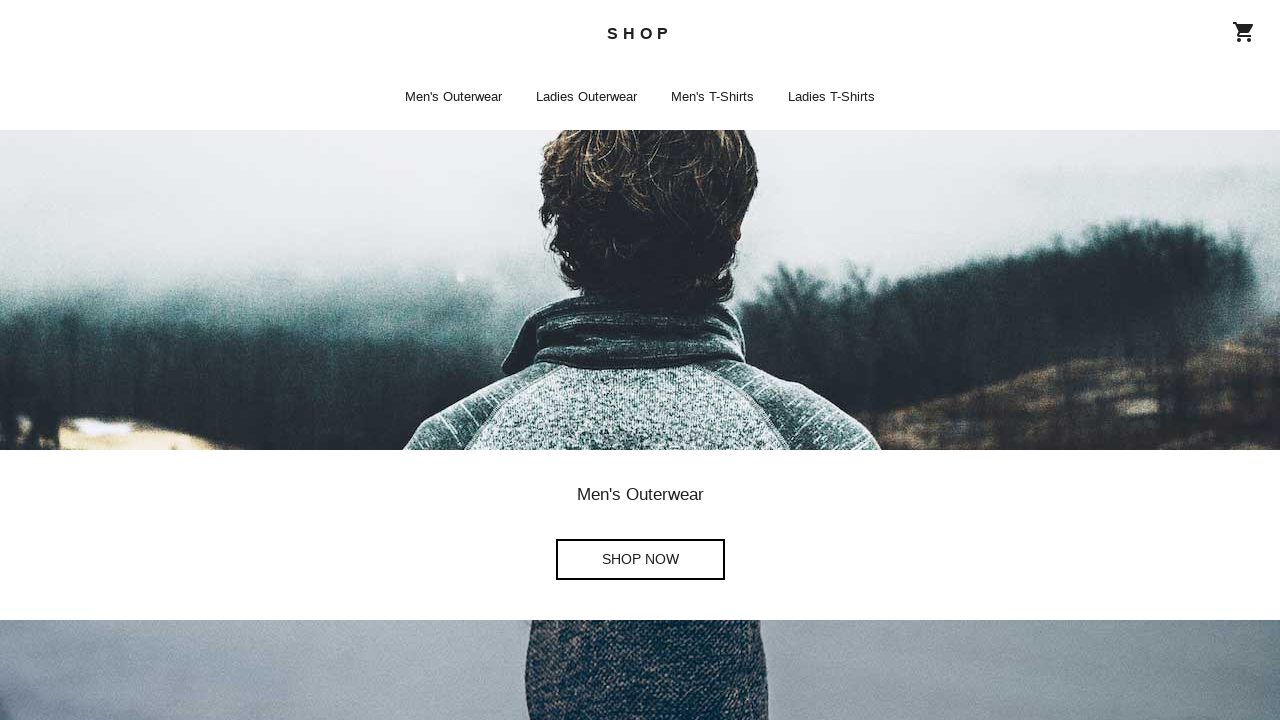

Clicked Men's Outerwear navigation link at (454, 97) on text=Men's Outerwear
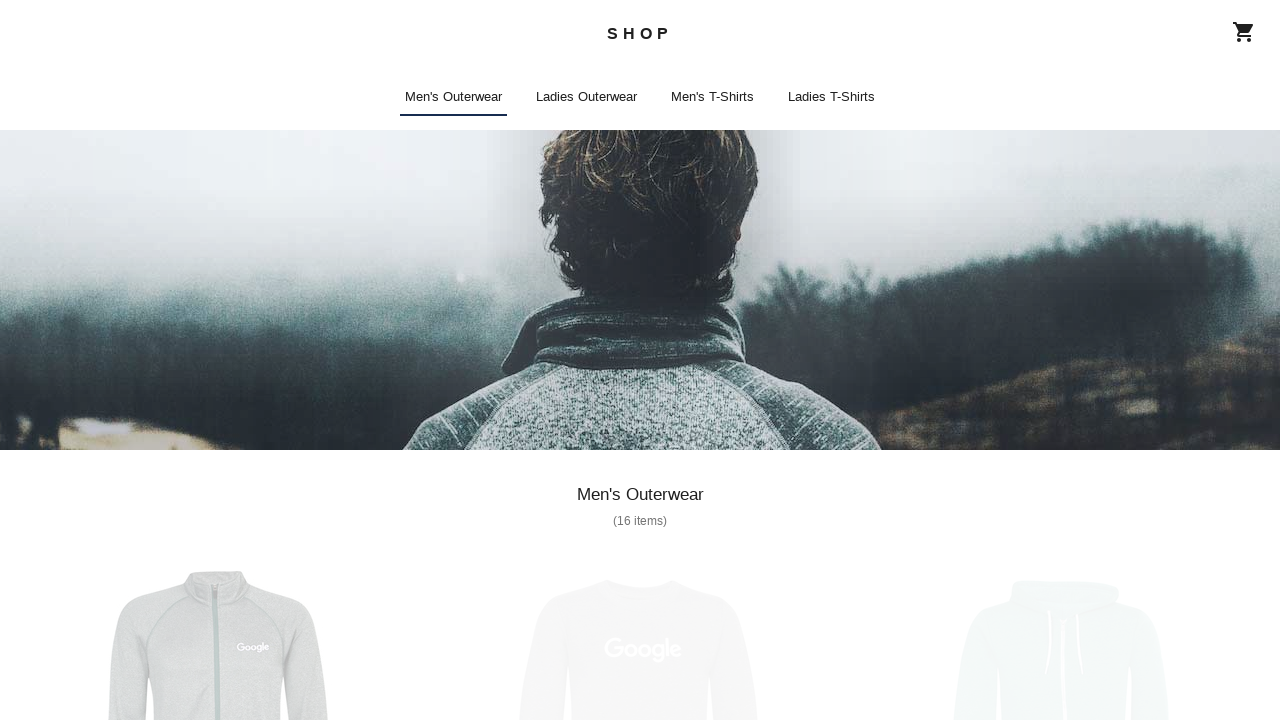

Men's Outerwear page loaded
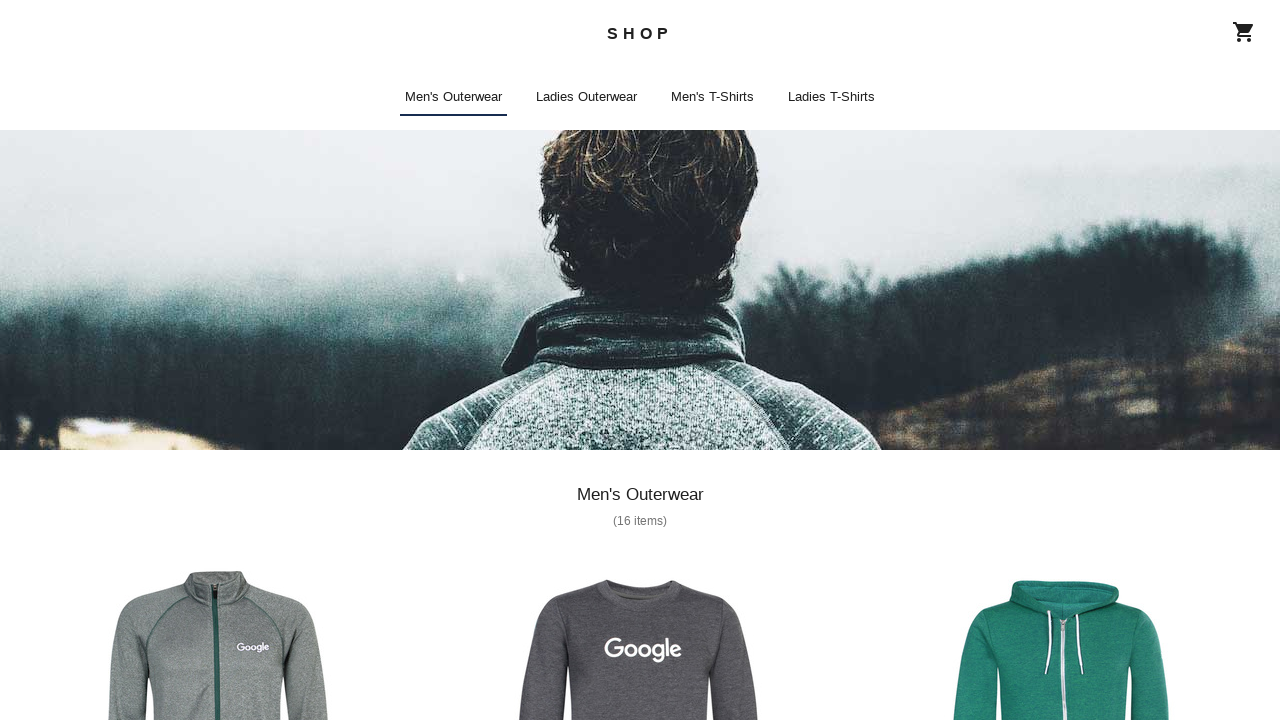

Verified page title contains 'Men's Outerwear'
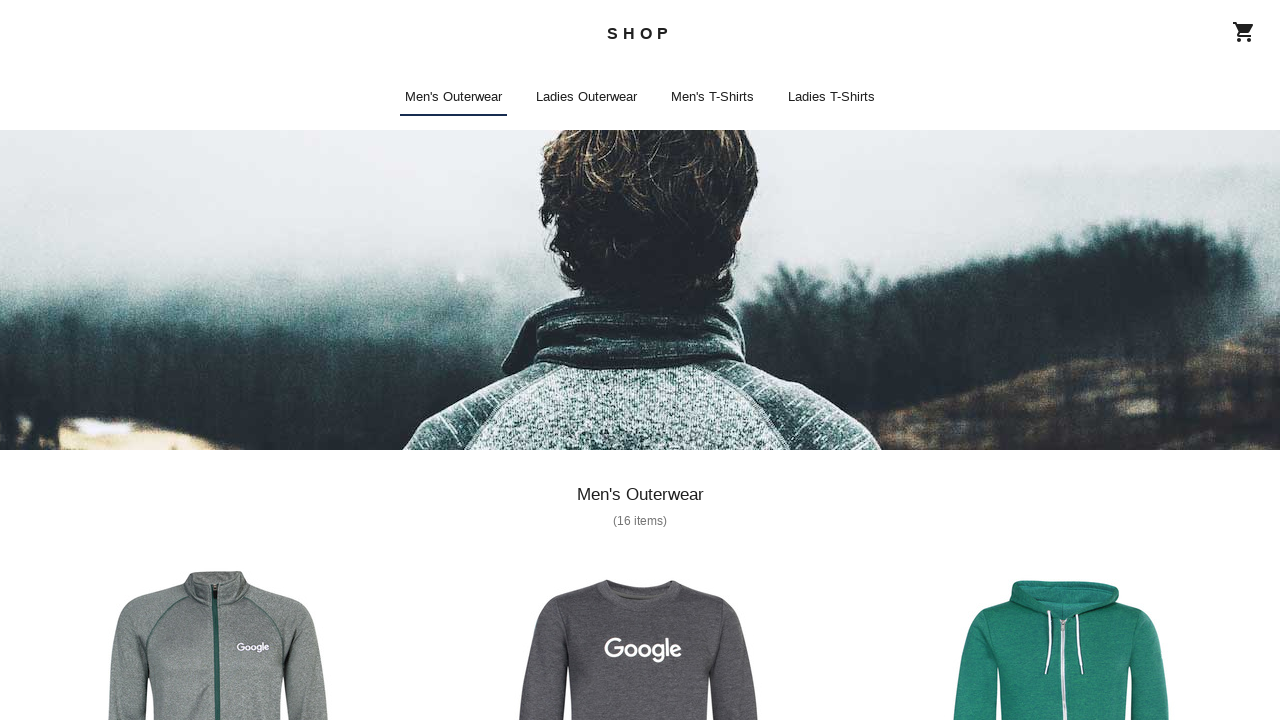

Navigated back to home page
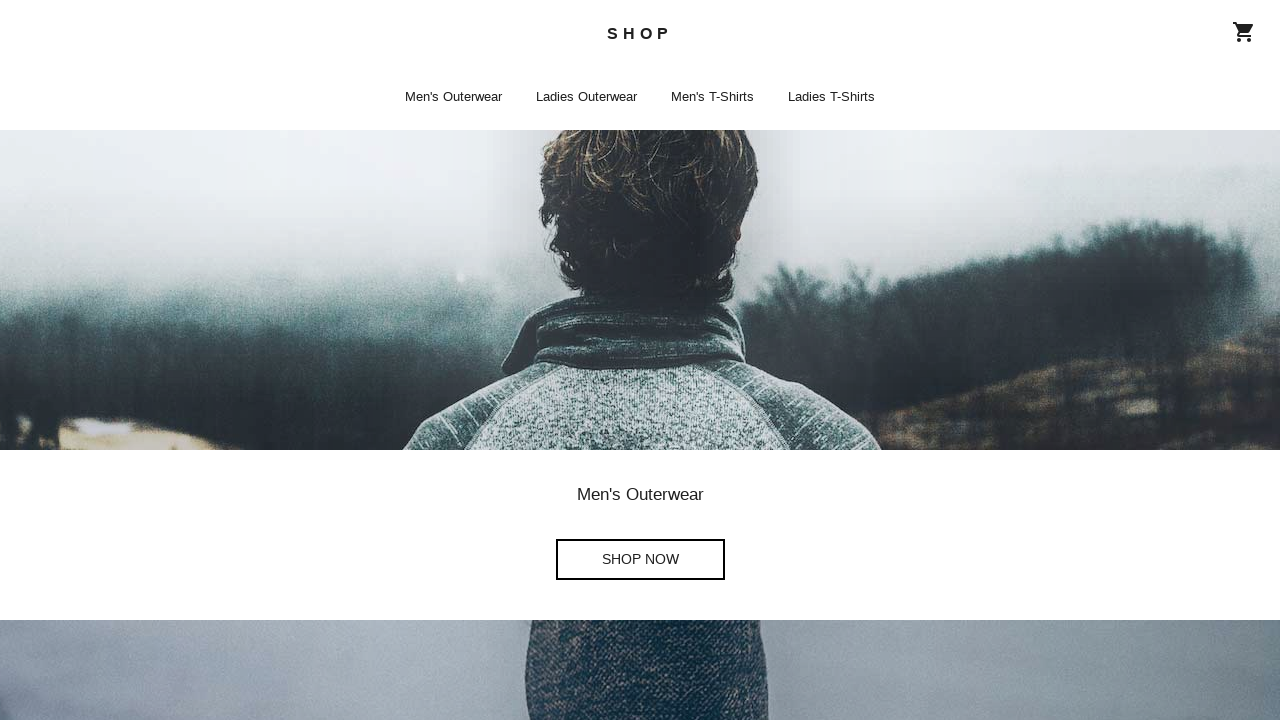

Clicked Ladies Outerwear navigation link at (586, 97) on text=Ladies Outerwear
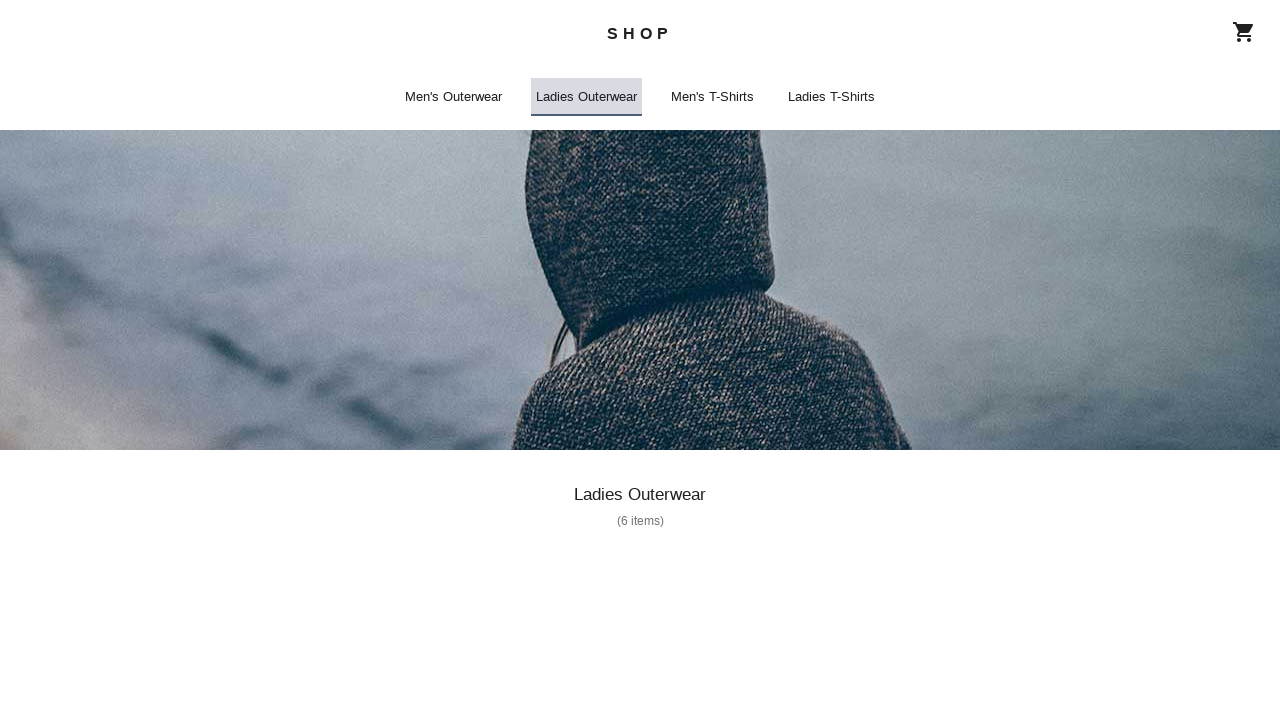

Ladies Outerwear page loaded
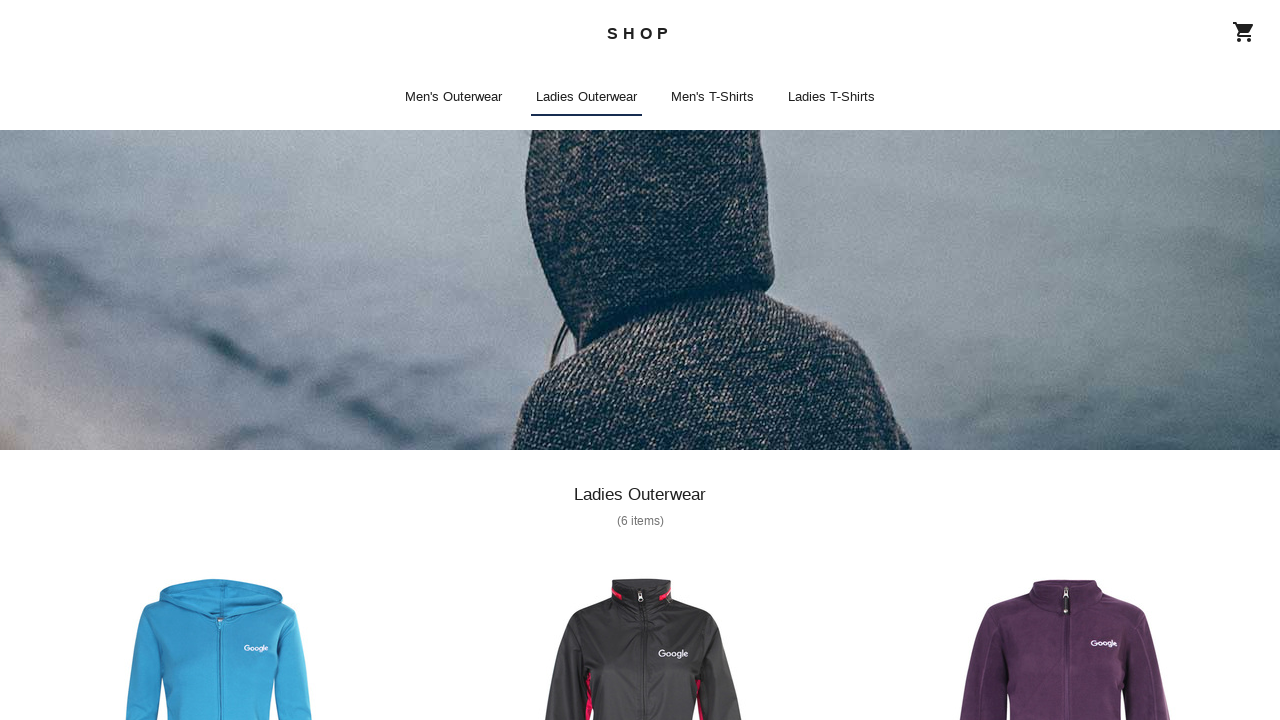

Verified page title contains 'Ladies Outerwear'
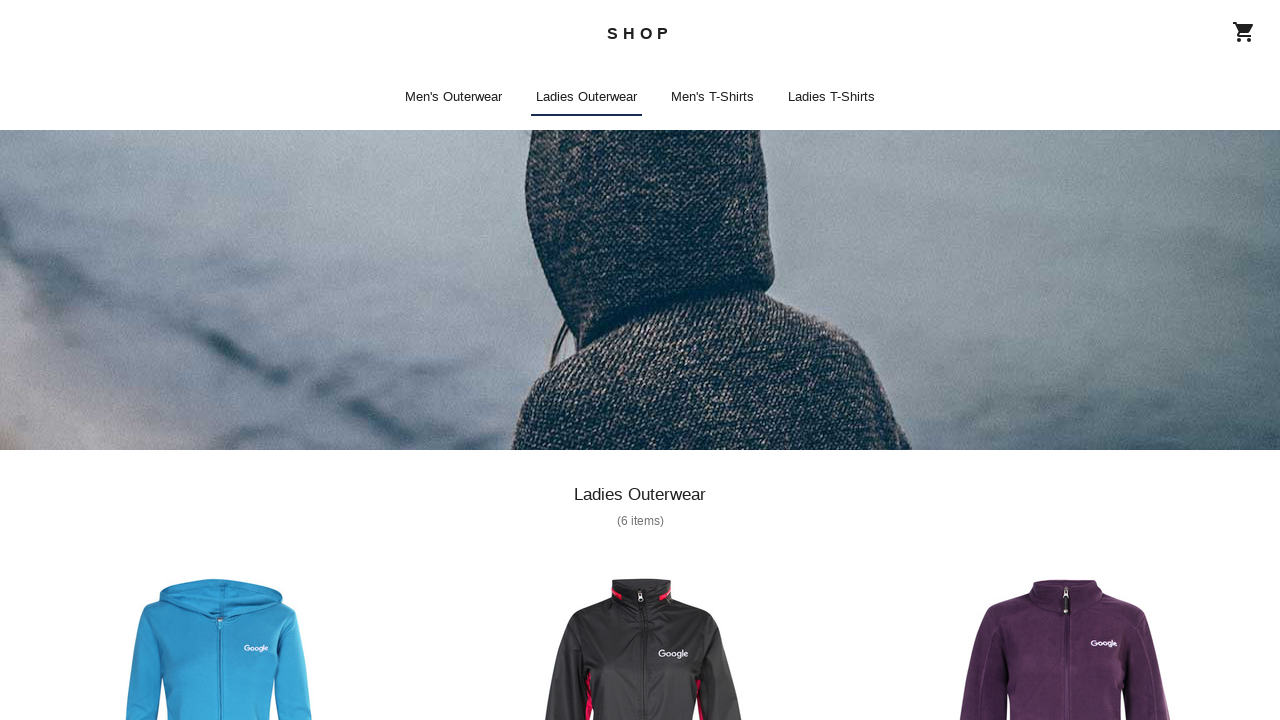

Navigated back to home page
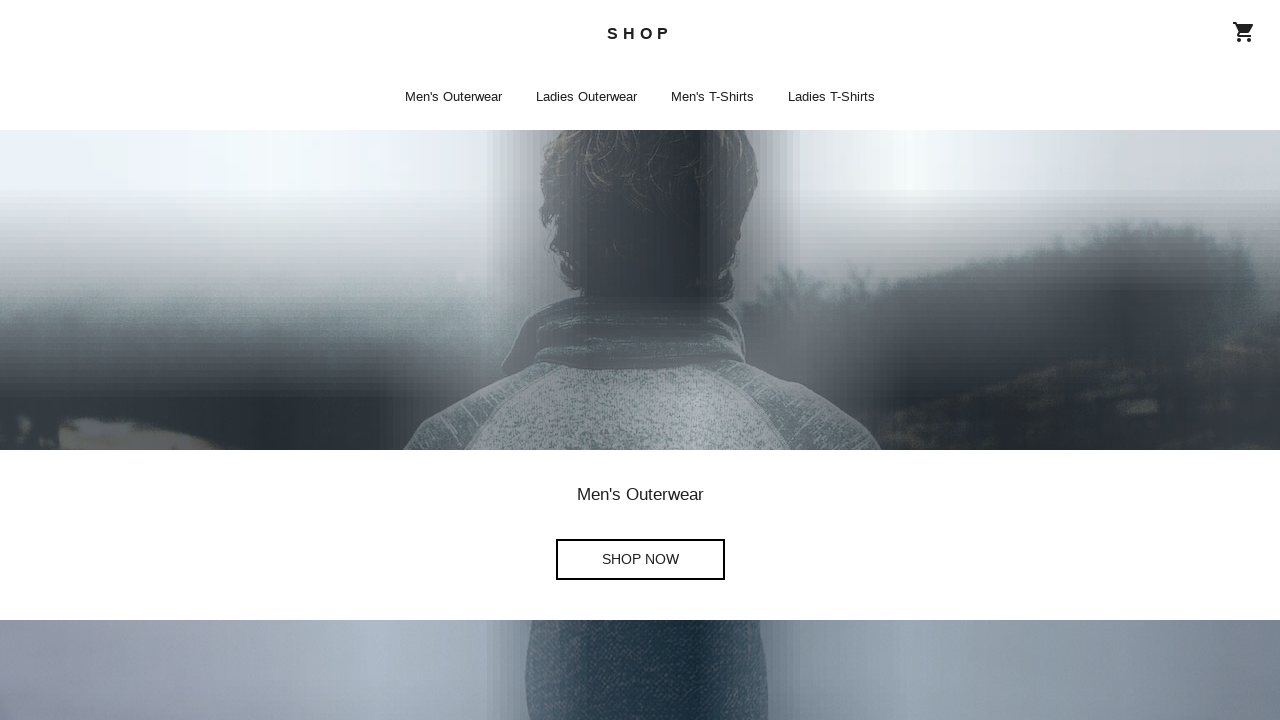

Clicked Men's T-Shirts navigation link at (712, 97) on text=Men's T-Shirts
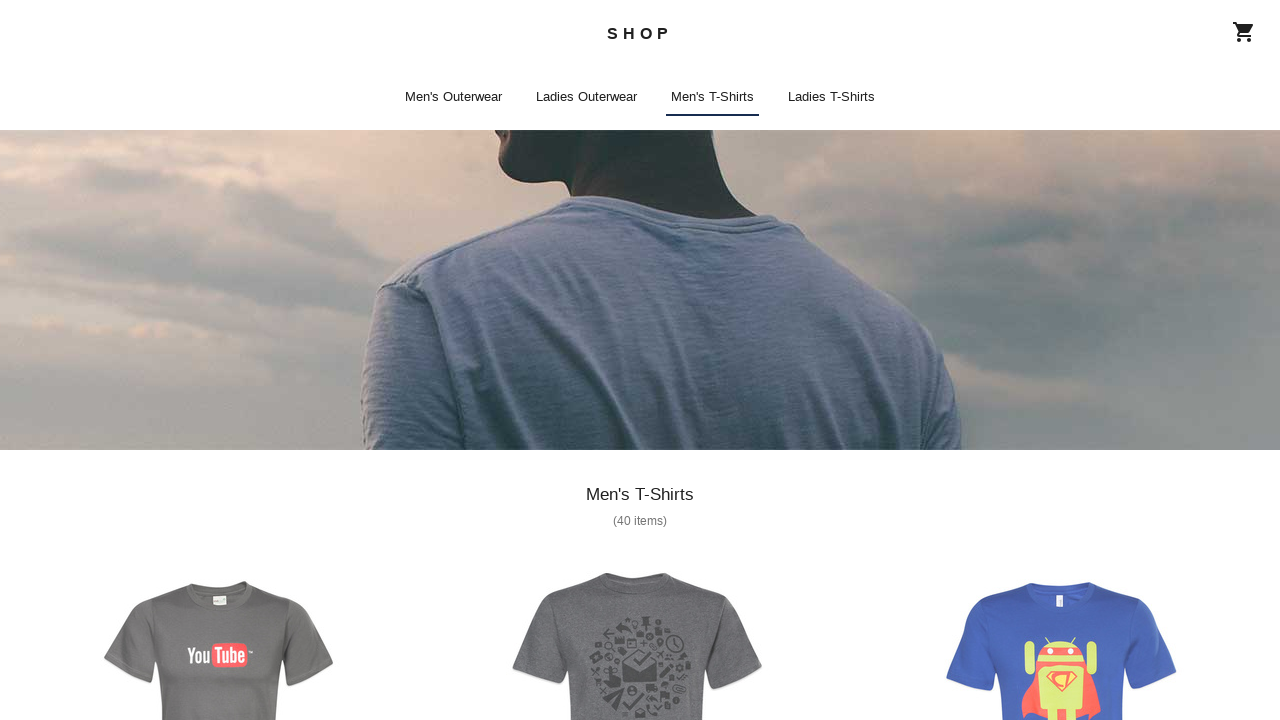

Men's T-Shirts page loaded
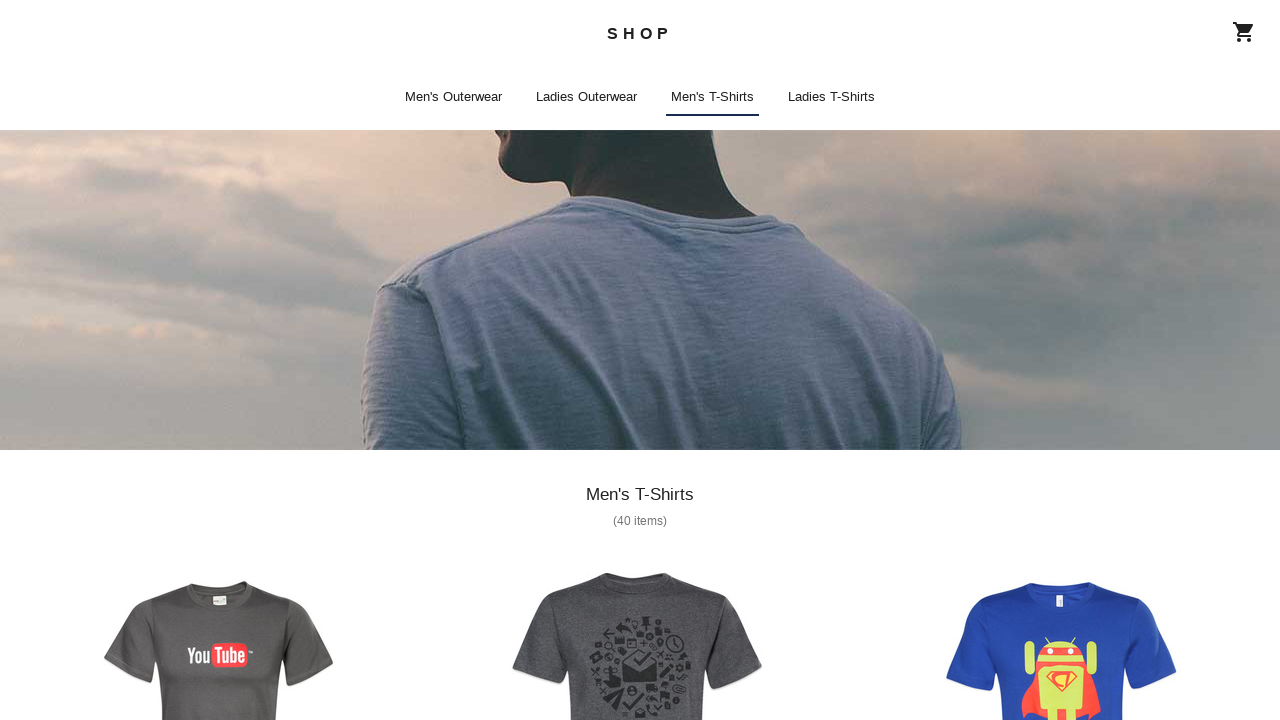

Verified page title contains 'Men's T-Shirts'
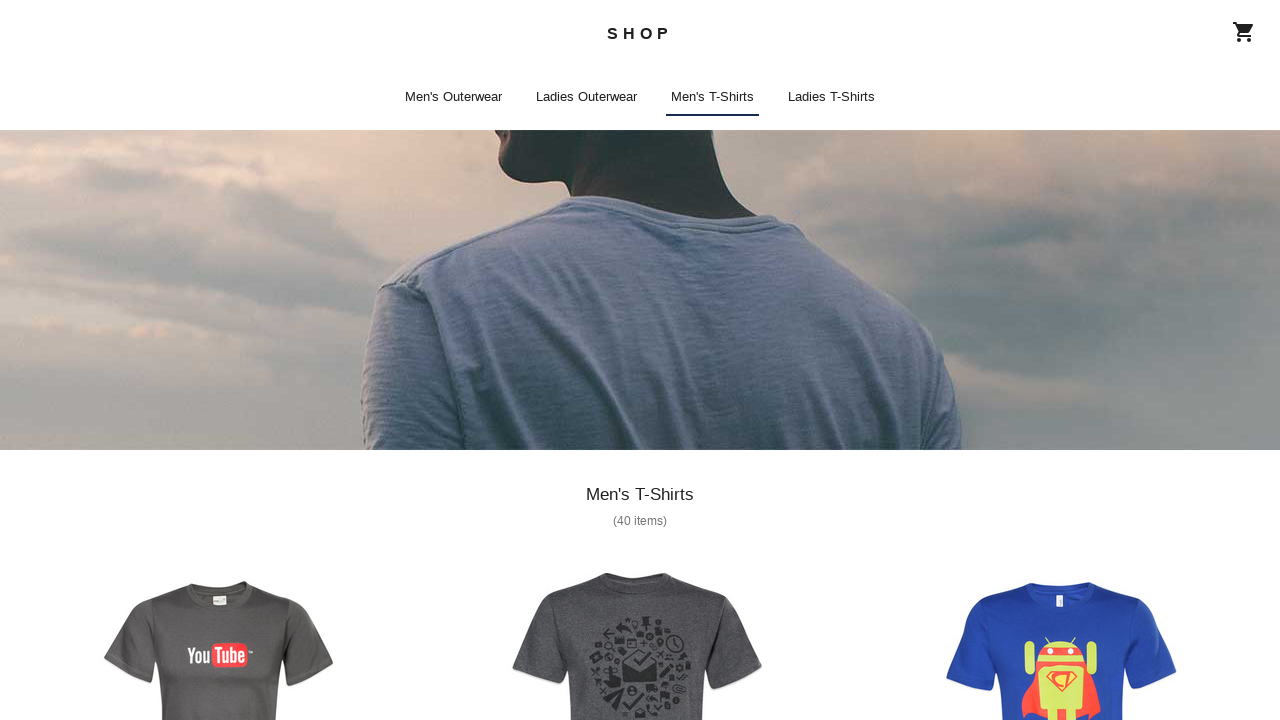

Navigated back to home page
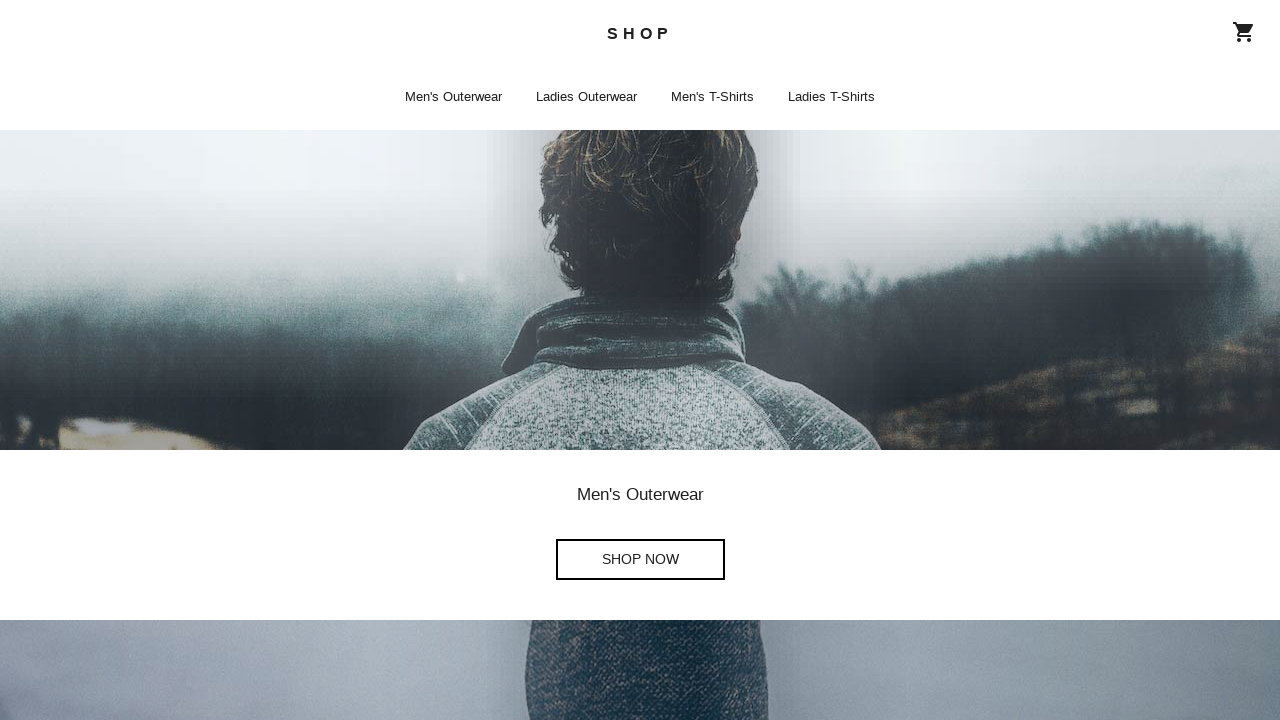

Clicked Ladies T-Shirts navigation link at (832, 97) on text=Ladies T-Shirts
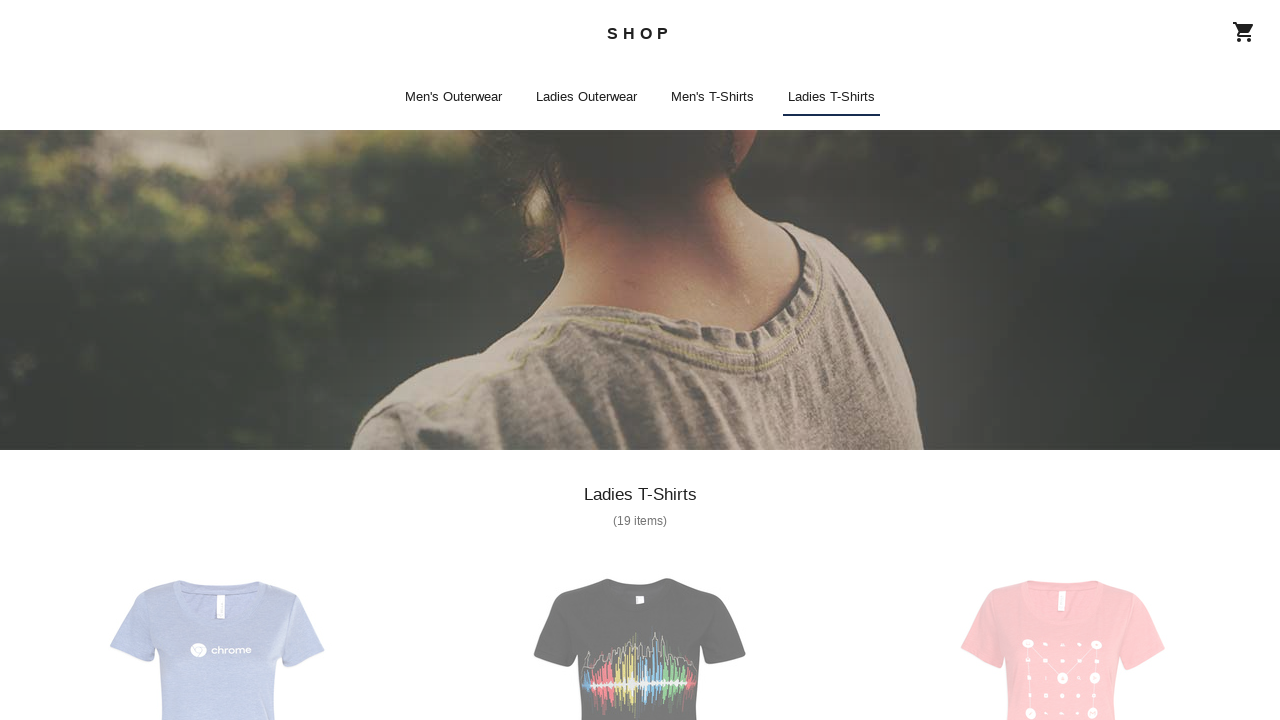

Ladies T-Shirts page loaded
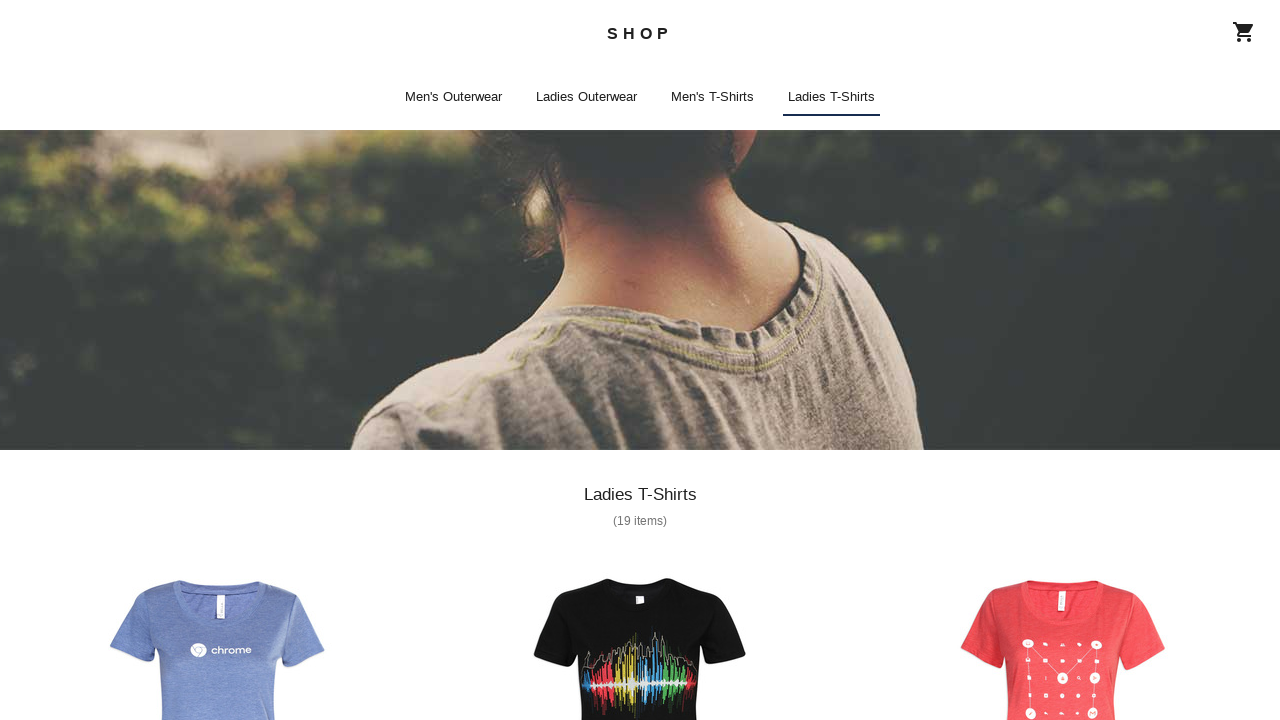

Verified page title contains 'Ladies T-Shirts'
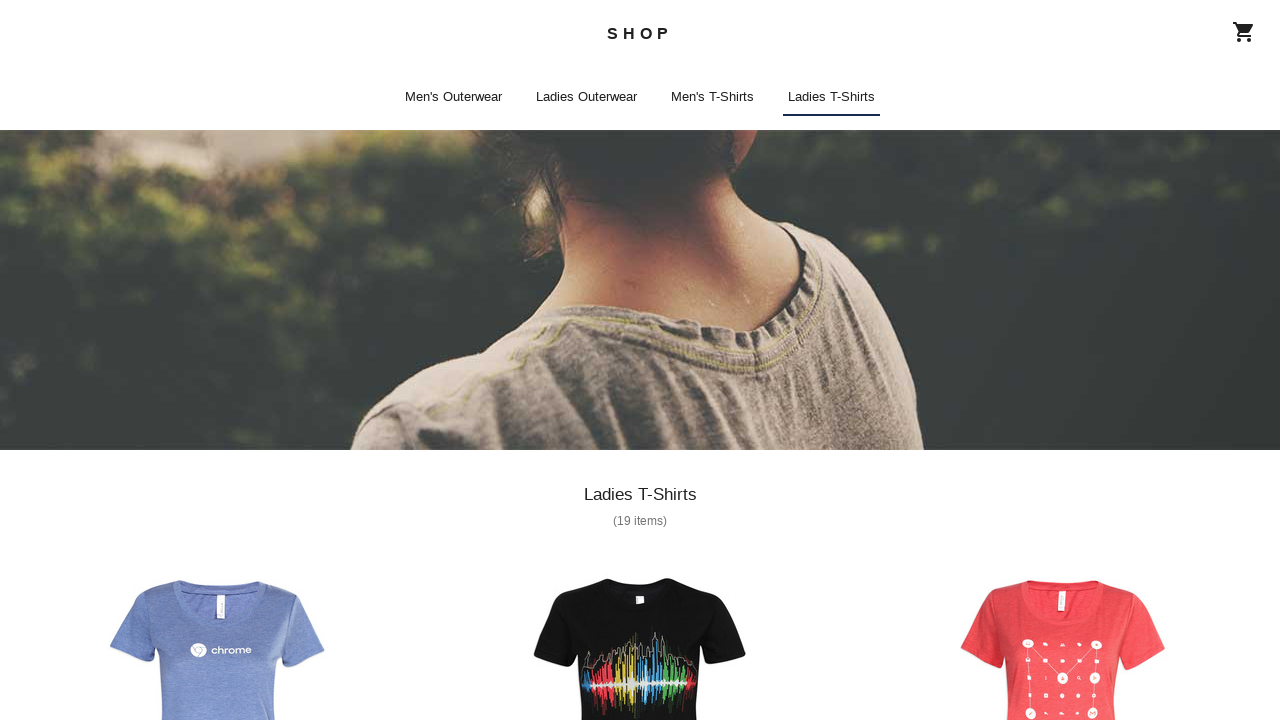

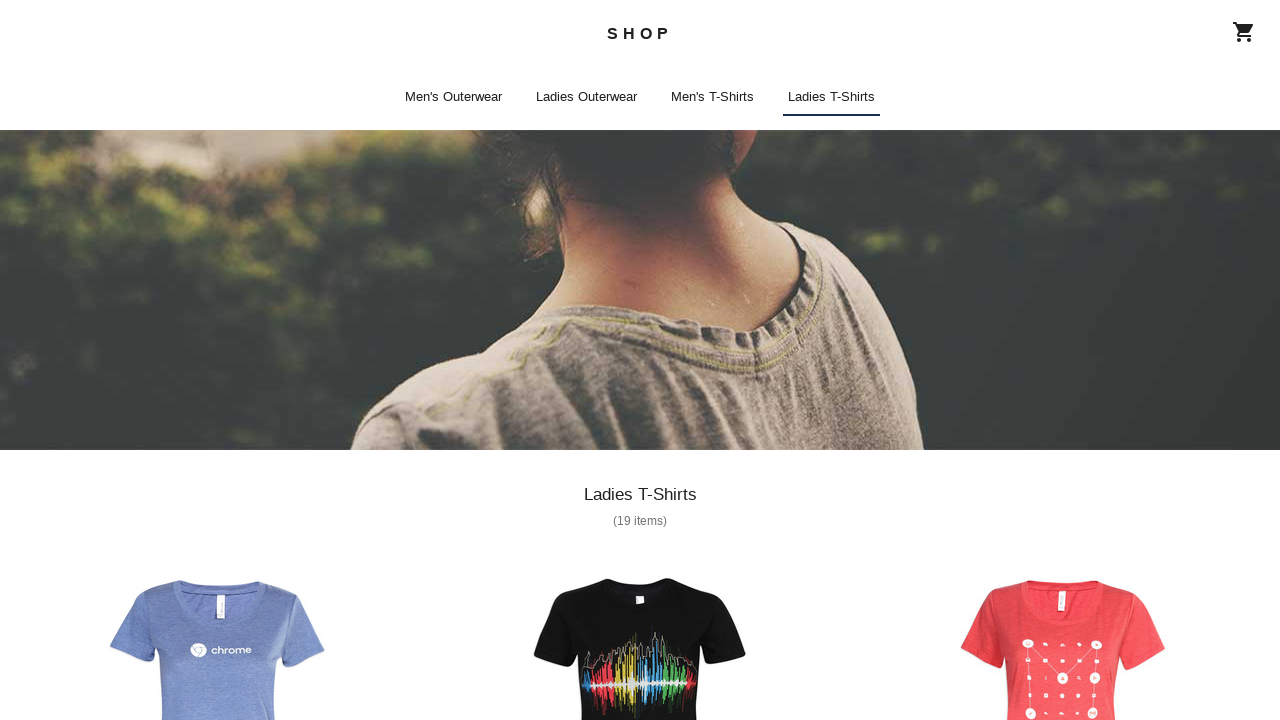